Tests handling of a confirm JavaScript alert by clicking a button that triggers a confirm dialog and dismissing it

Starting URL: https://demoqa.com/alerts

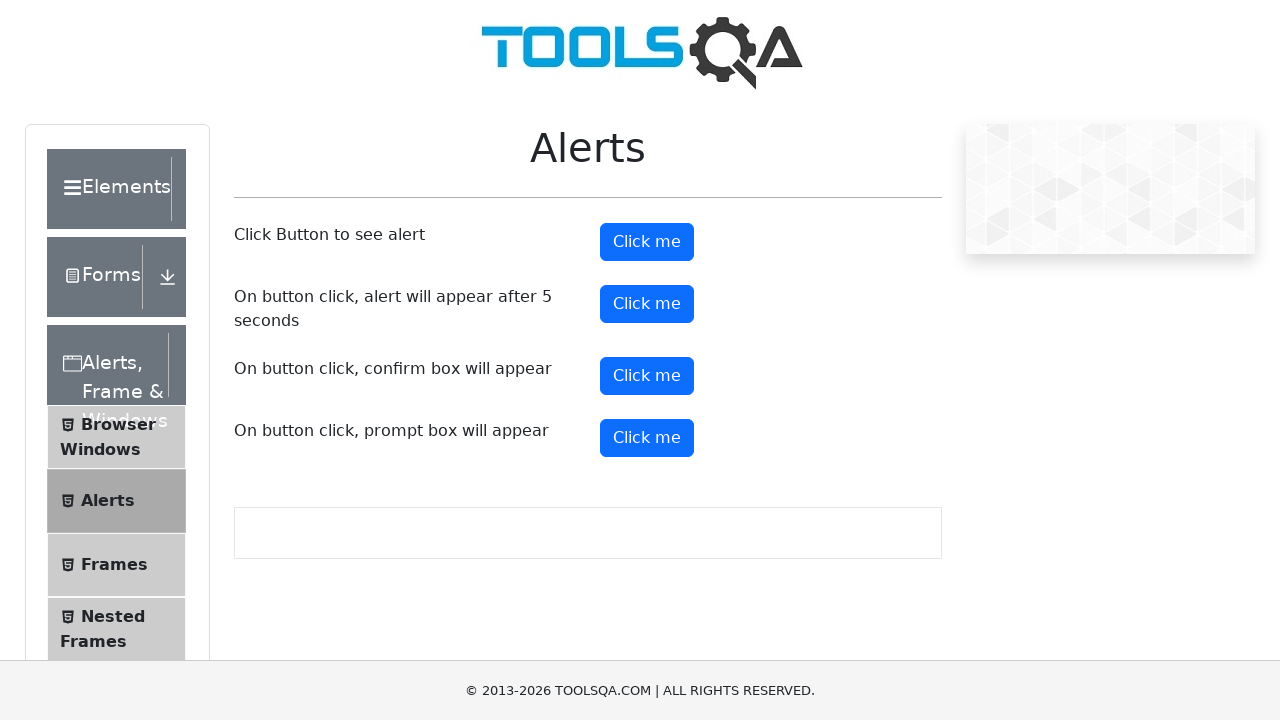

Set up dialog handler to dismiss confirm alerts
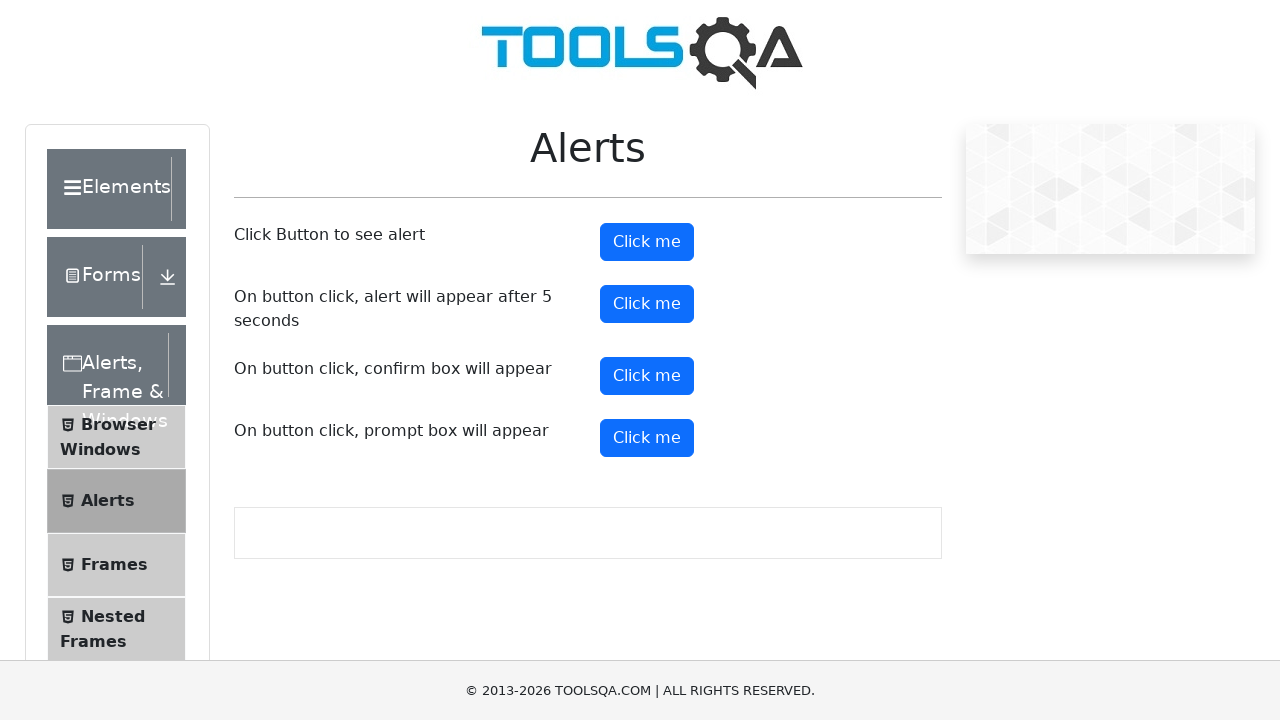

Clicked confirm button to trigger alert dialog at (647, 376) on #confirmButton
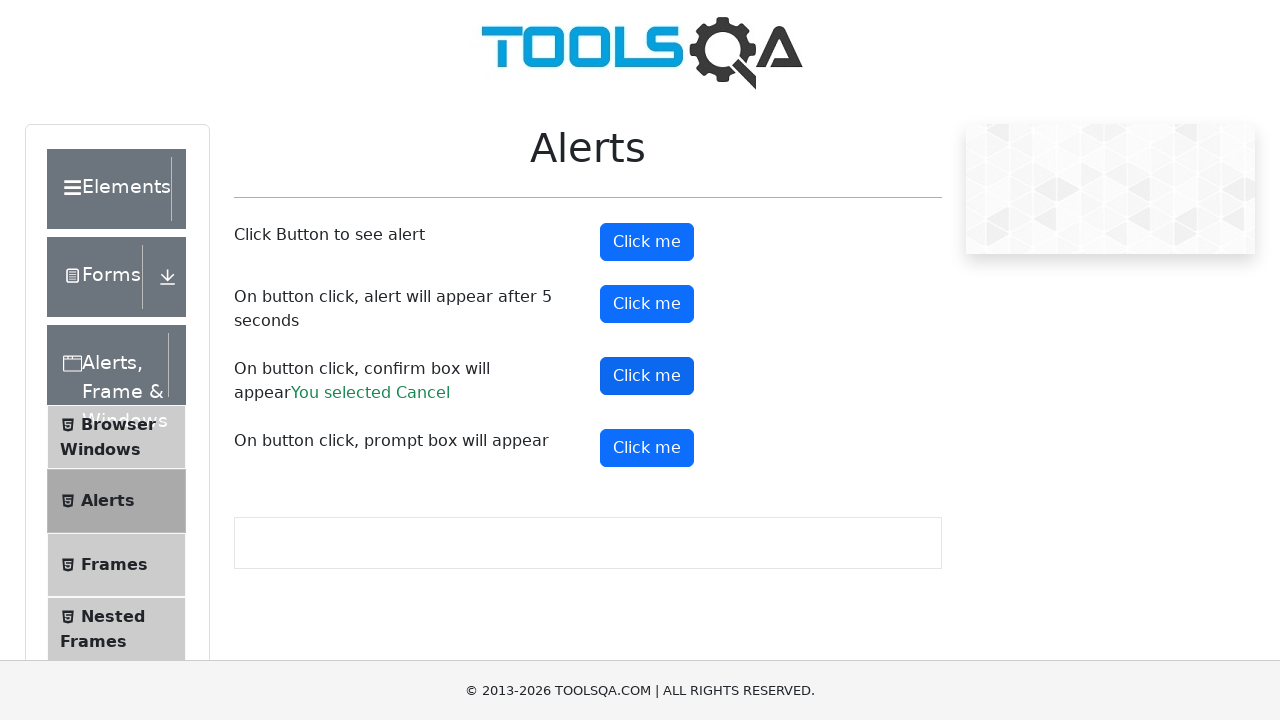

Waited 500ms for alert to be dismissed
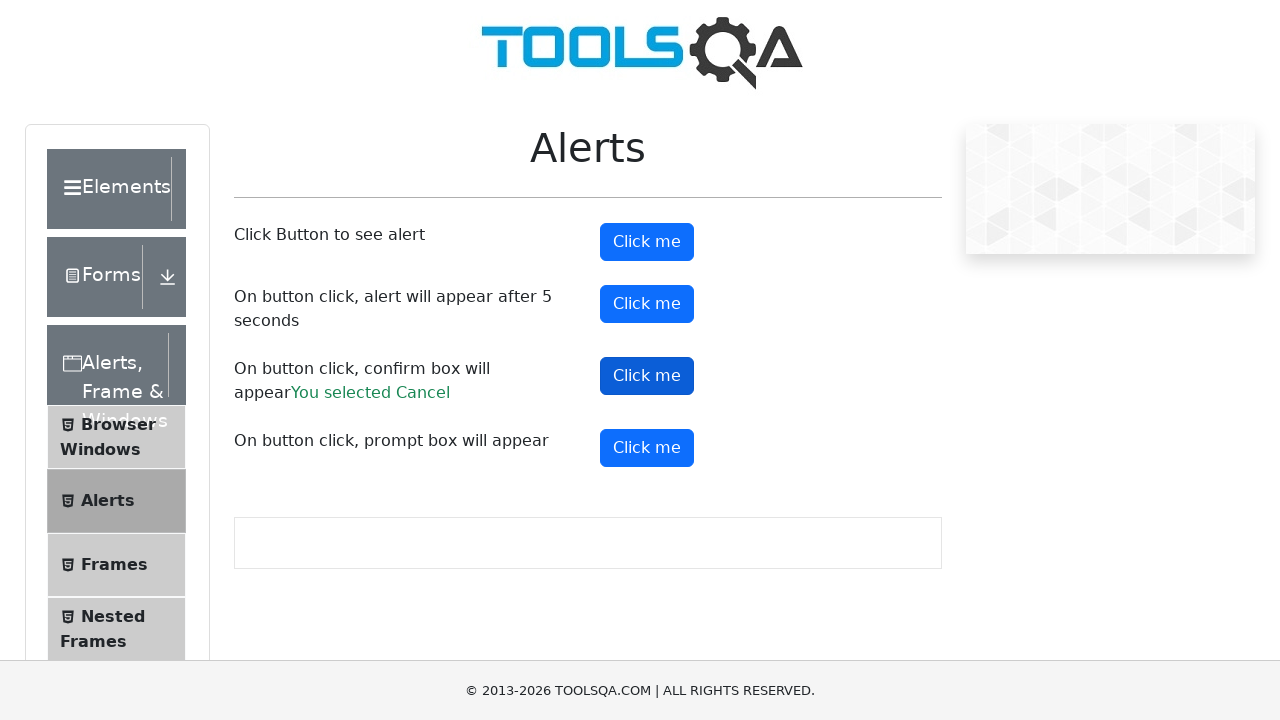

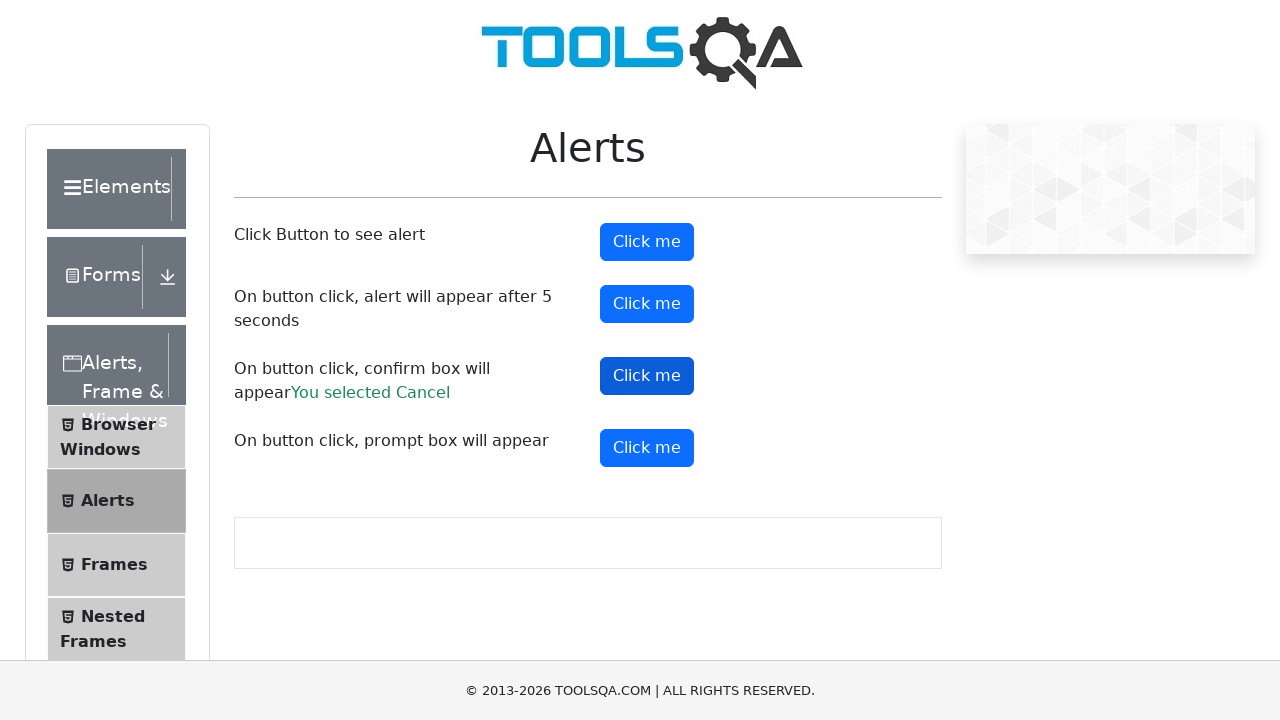